Tests number input field behavior by pressing arrow up keys three times and arrow down once, verifying the final value is 2

Starting URL: https://the-internet.herokuapp.com/inputs

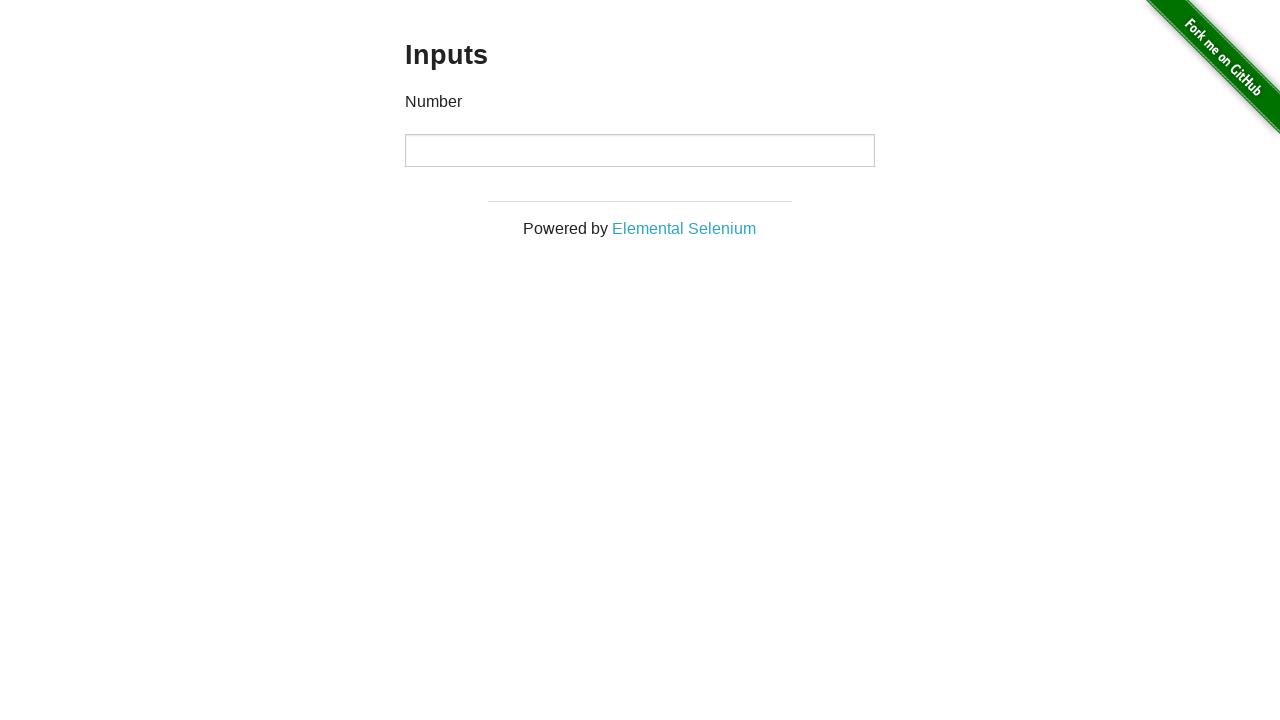

Located the number input field
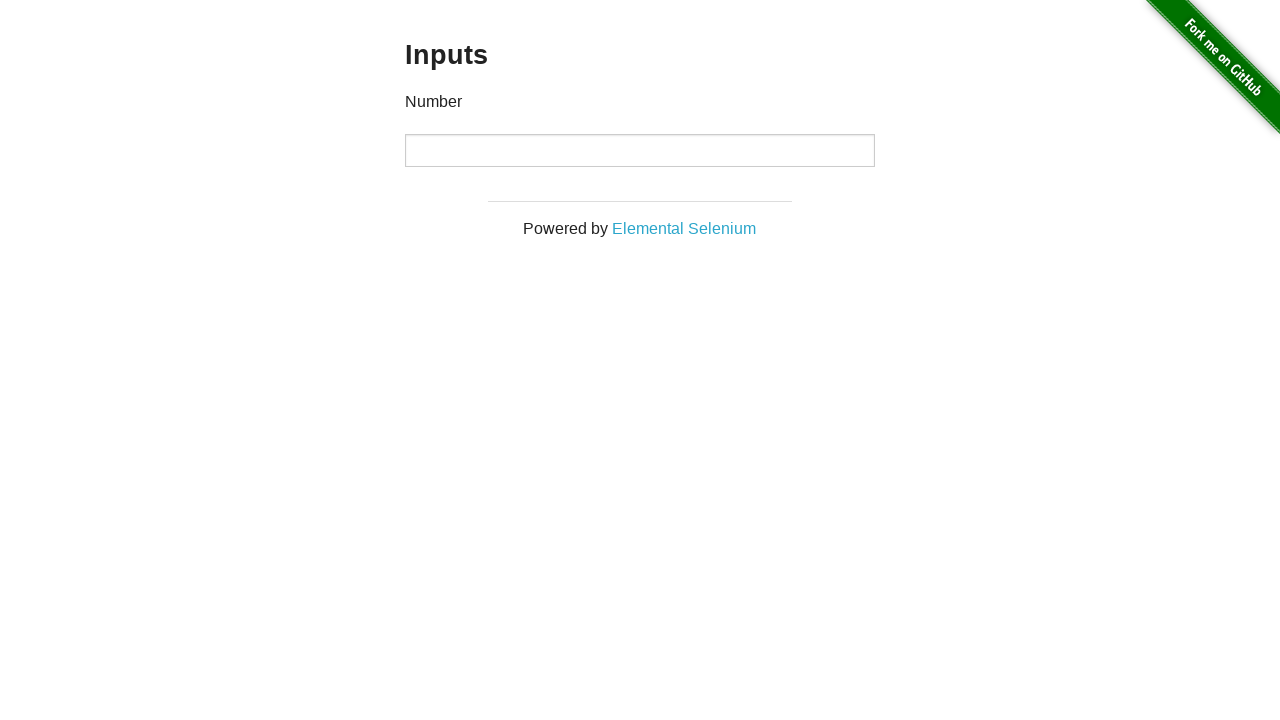

Pressed arrow up key (first increment) on input[type='number']
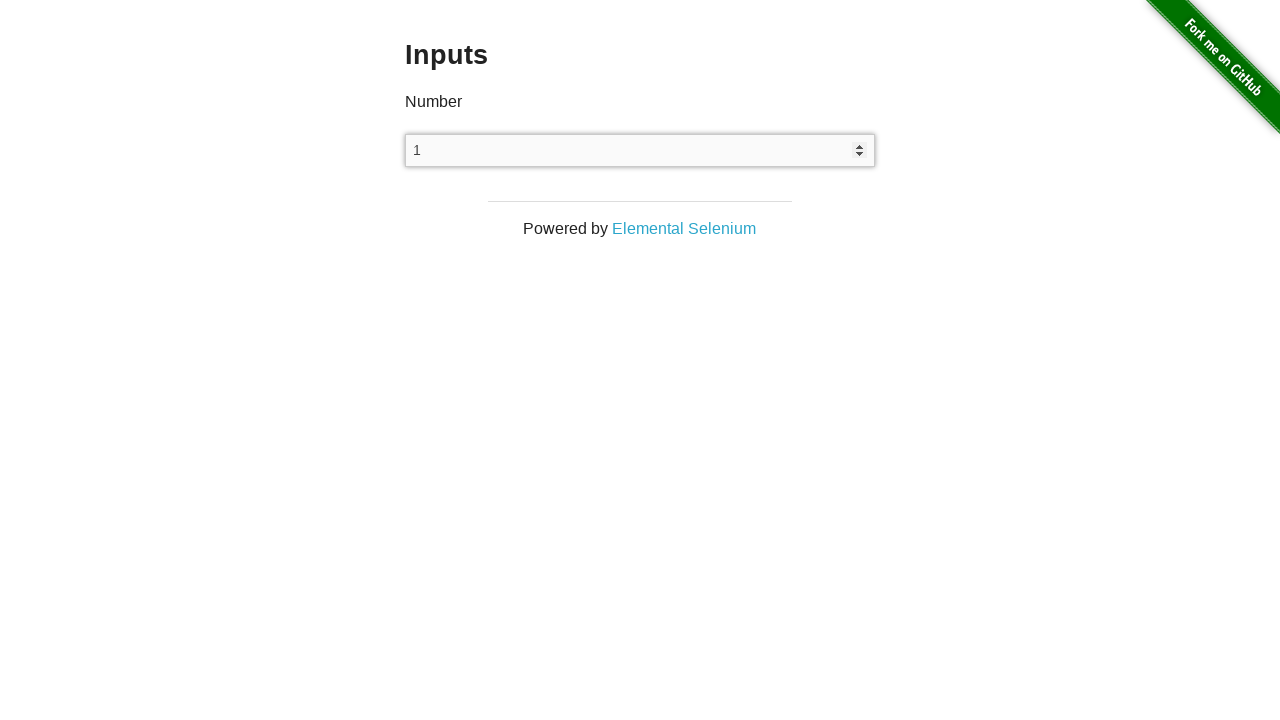

Pressed arrow up key (second increment) on input[type='number']
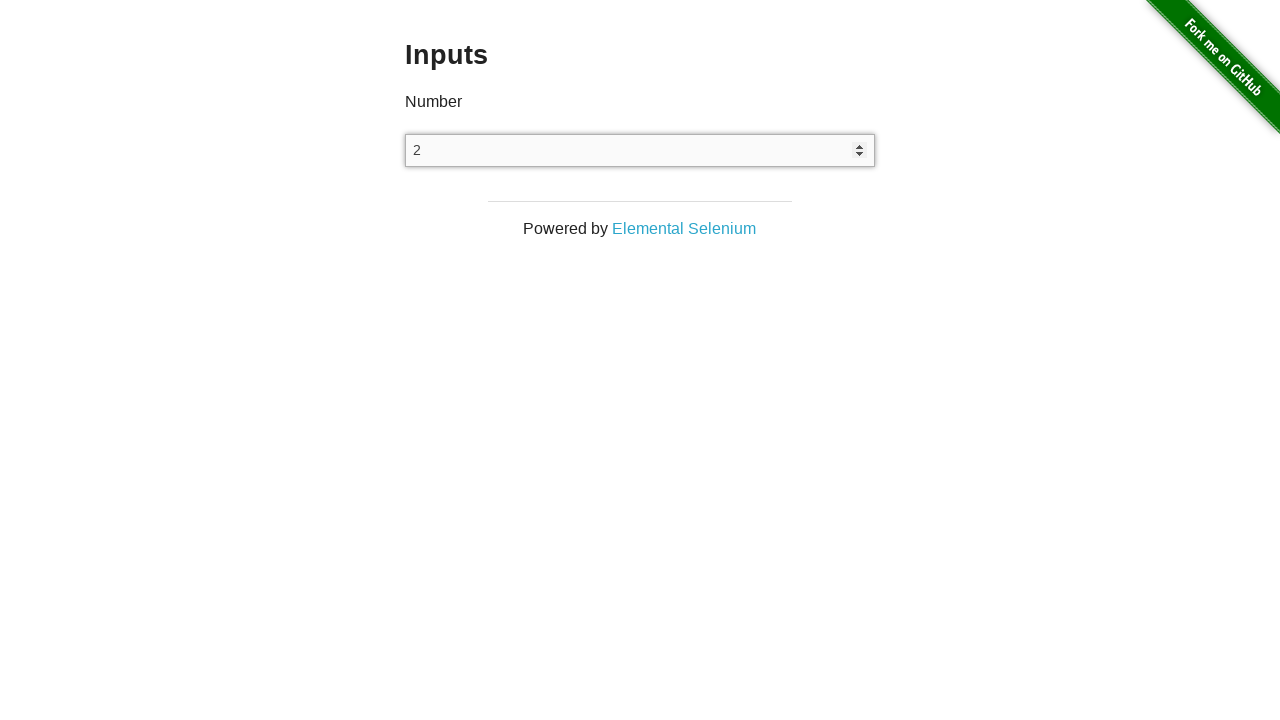

Pressed arrow up key (third increment) on input[type='number']
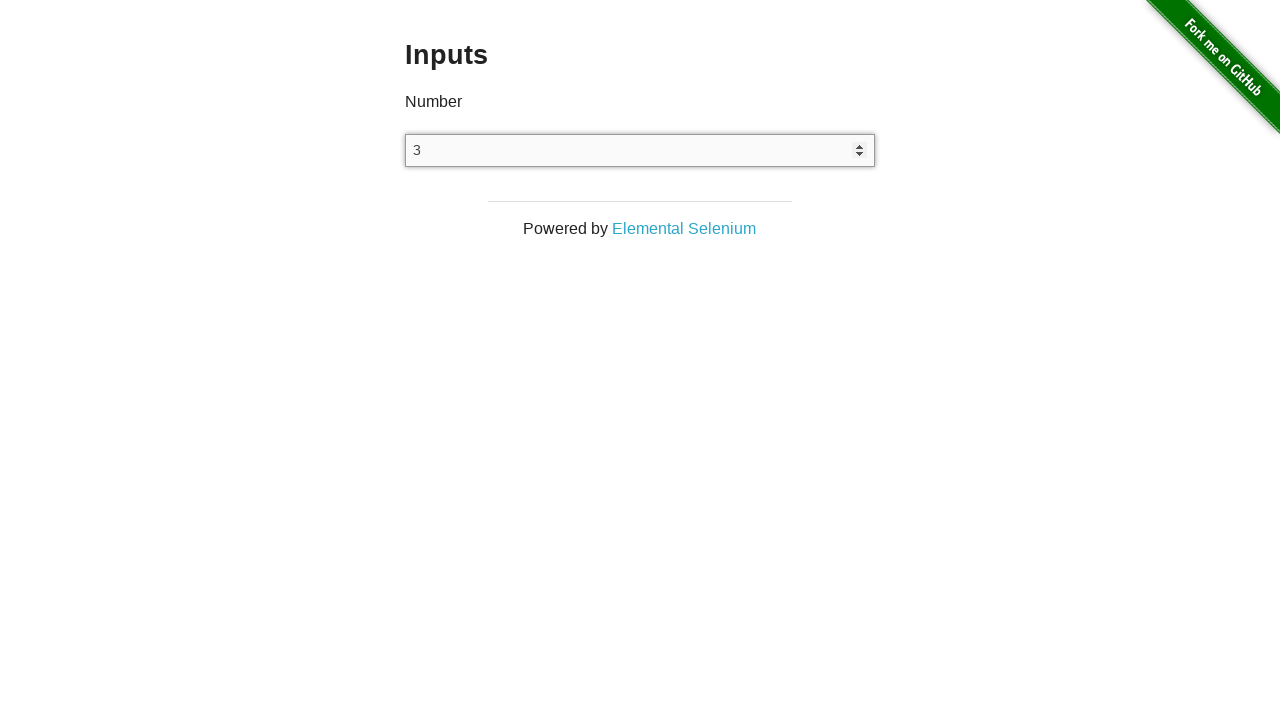

Pressed arrow down key (decrement) on input[type='number']
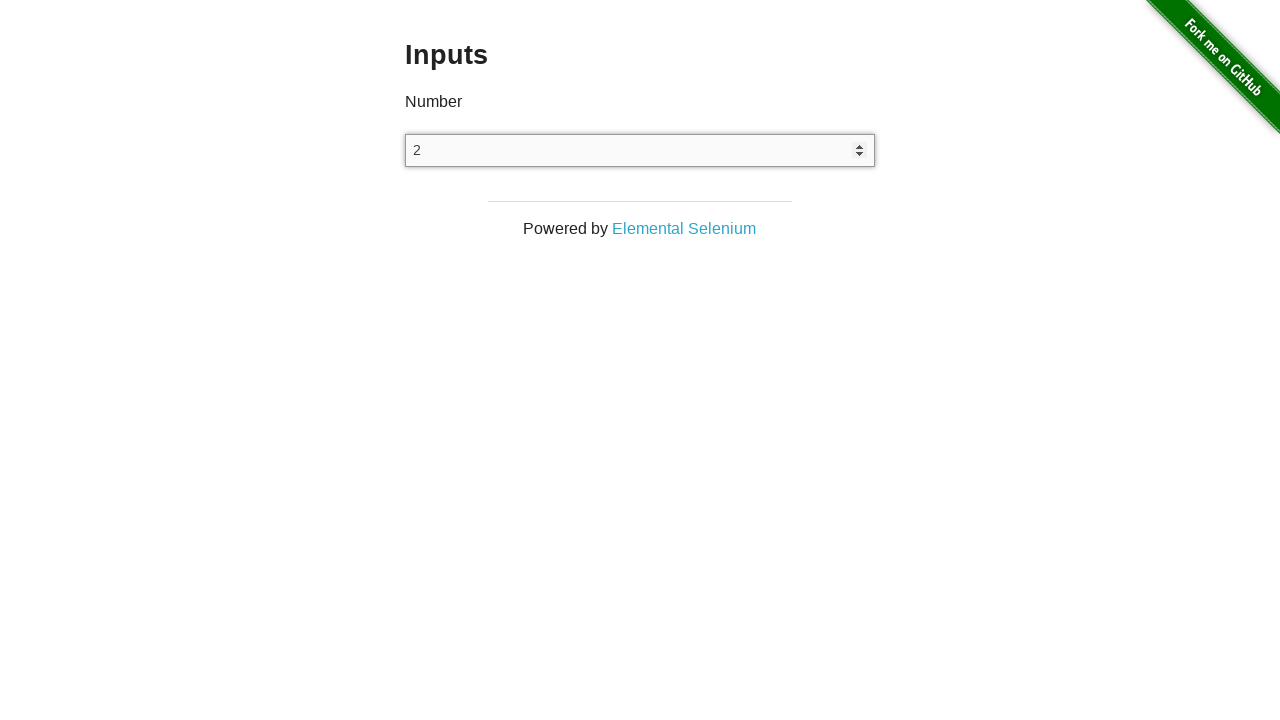

Verified that number input field value equals 2
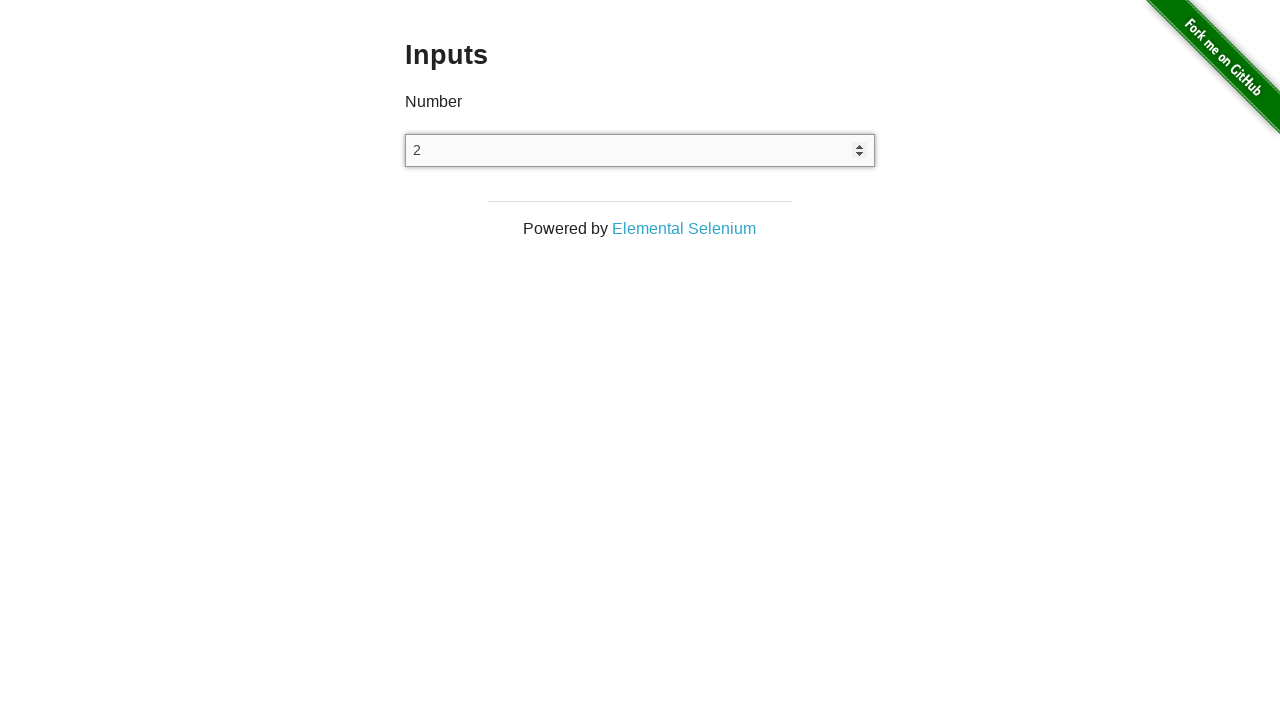

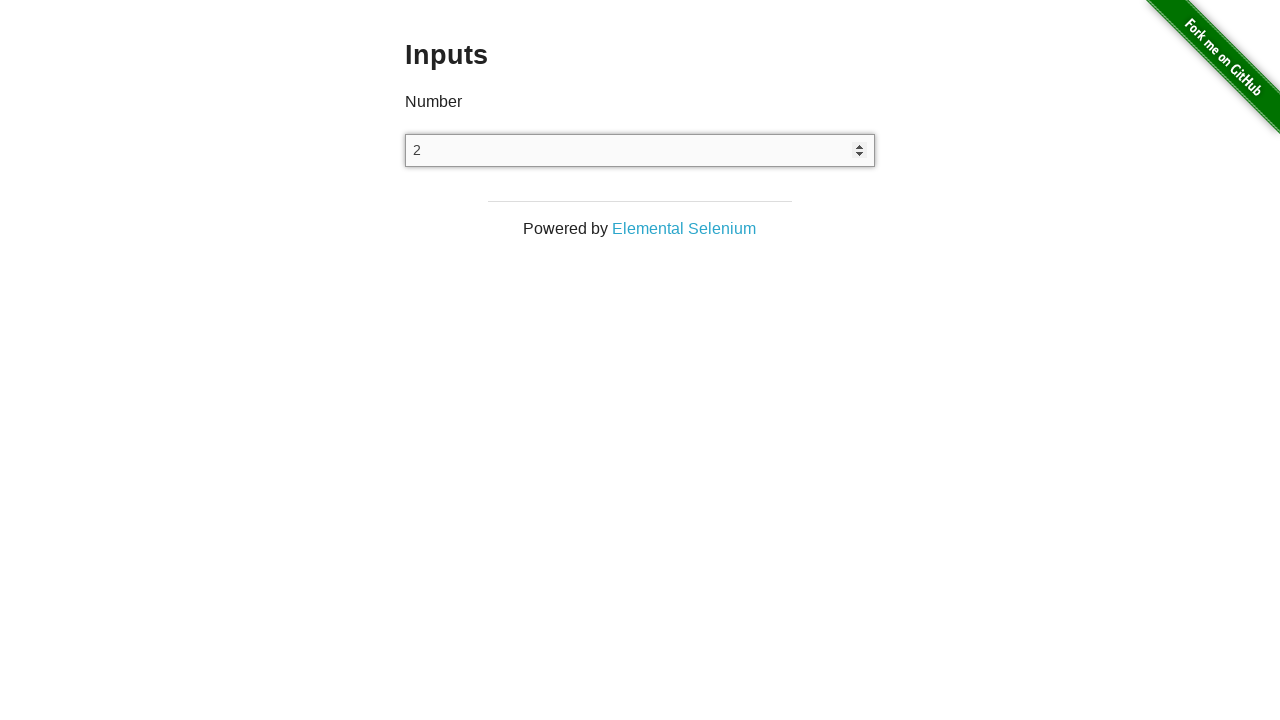